Tests dynamic controls functionality by toggling a checkbox visibility - clicking a button to make a checkbox disappear, waiting for it to become invisible, clicking again to make it reappear, and then clicking the checkbox itself.

Starting URL: https://v1.training-support.net/selenium/dynamic-controls

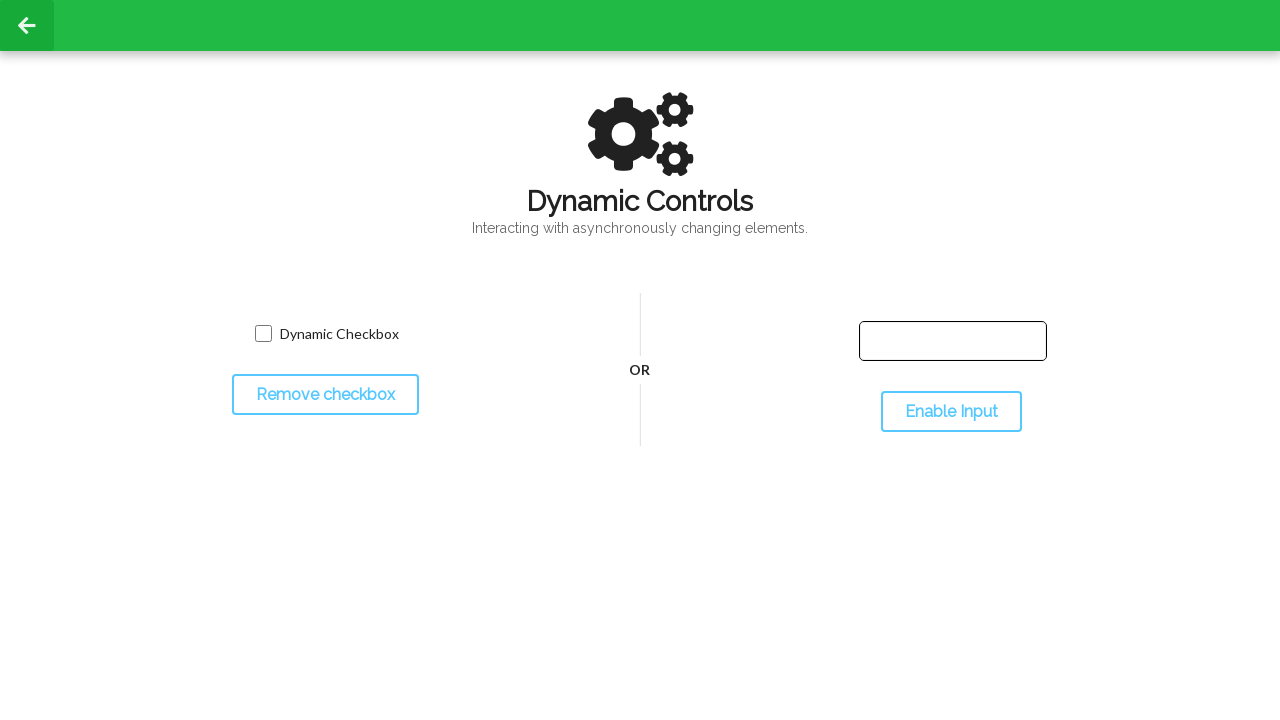

Clicked toggle button to hide checkbox at (325, 395) on #toggleCheckbox
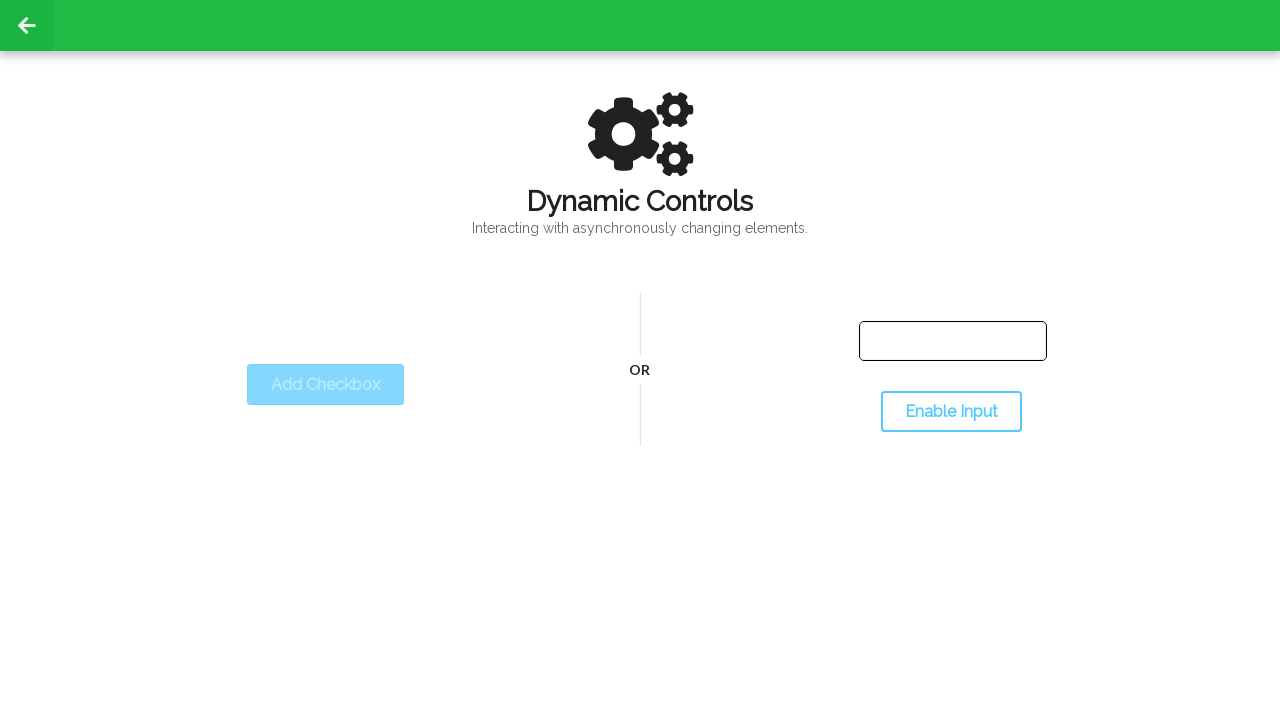

Waited for checkbox to disappear
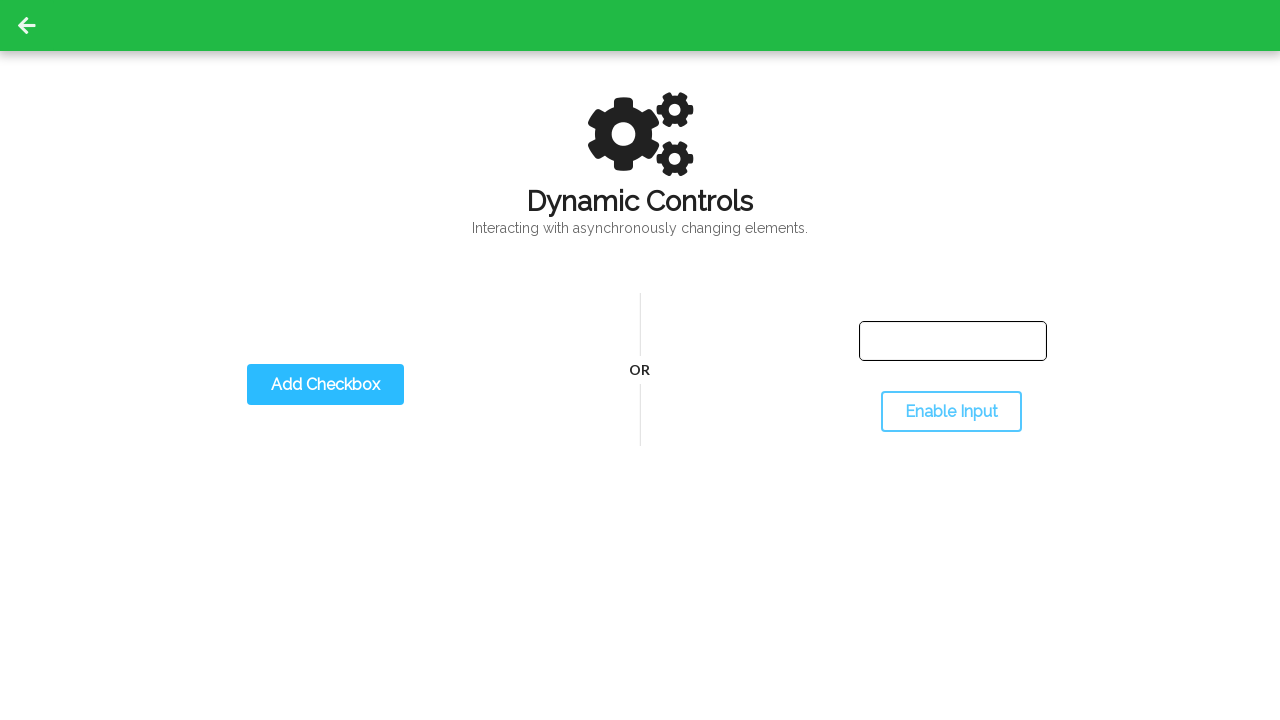

Clicked toggle button to show checkbox again at (325, 385) on #toggleCheckbox
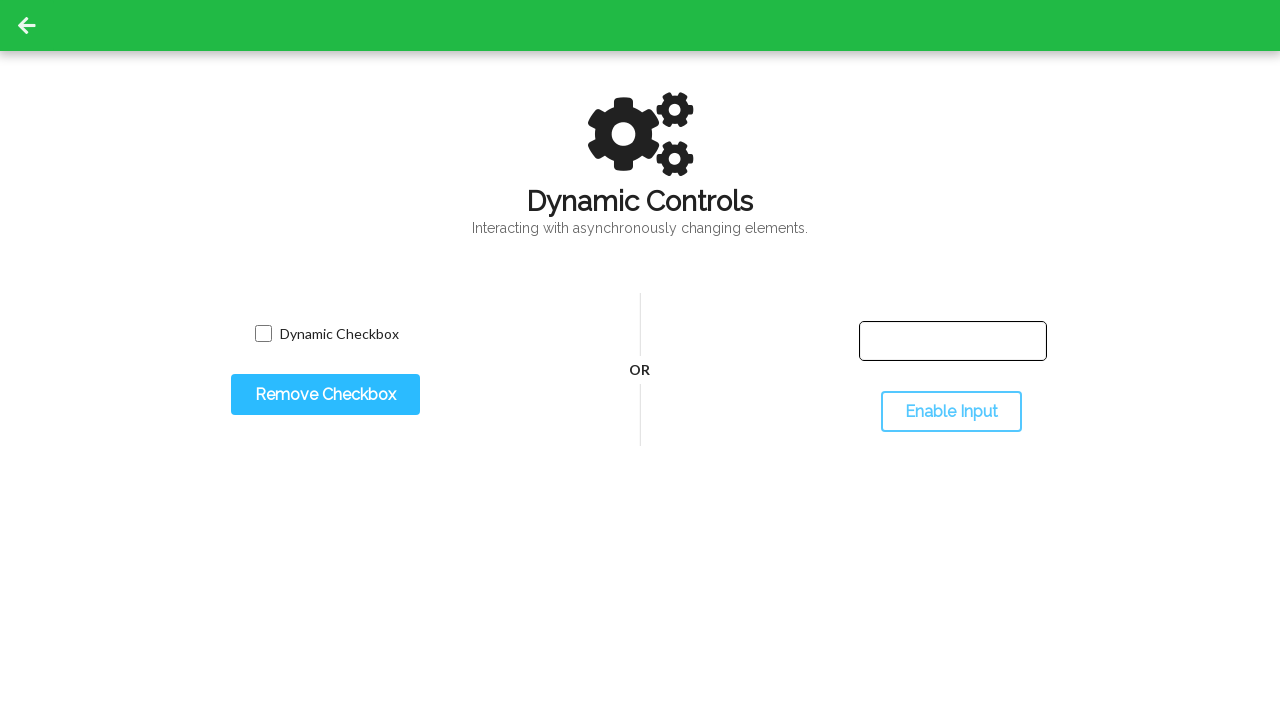

Waited for checkbox to reappear
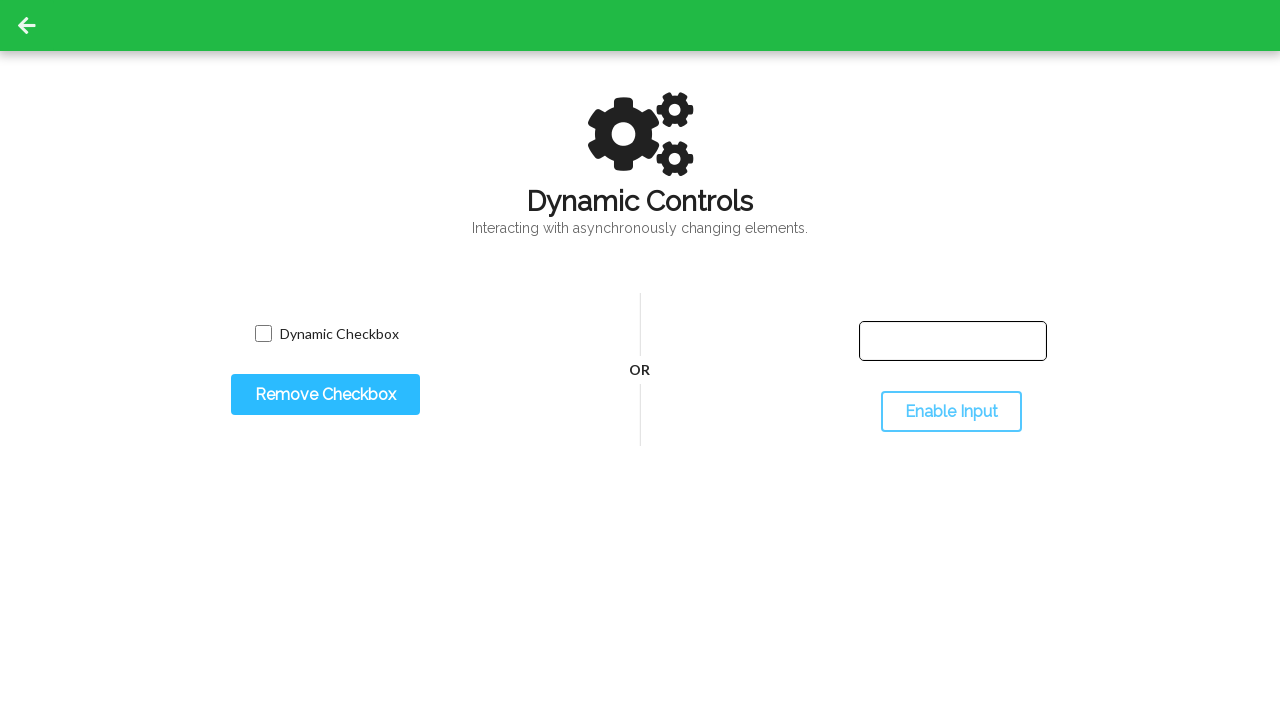

Clicked the checkbox at (263, 334) on input.willDisappear
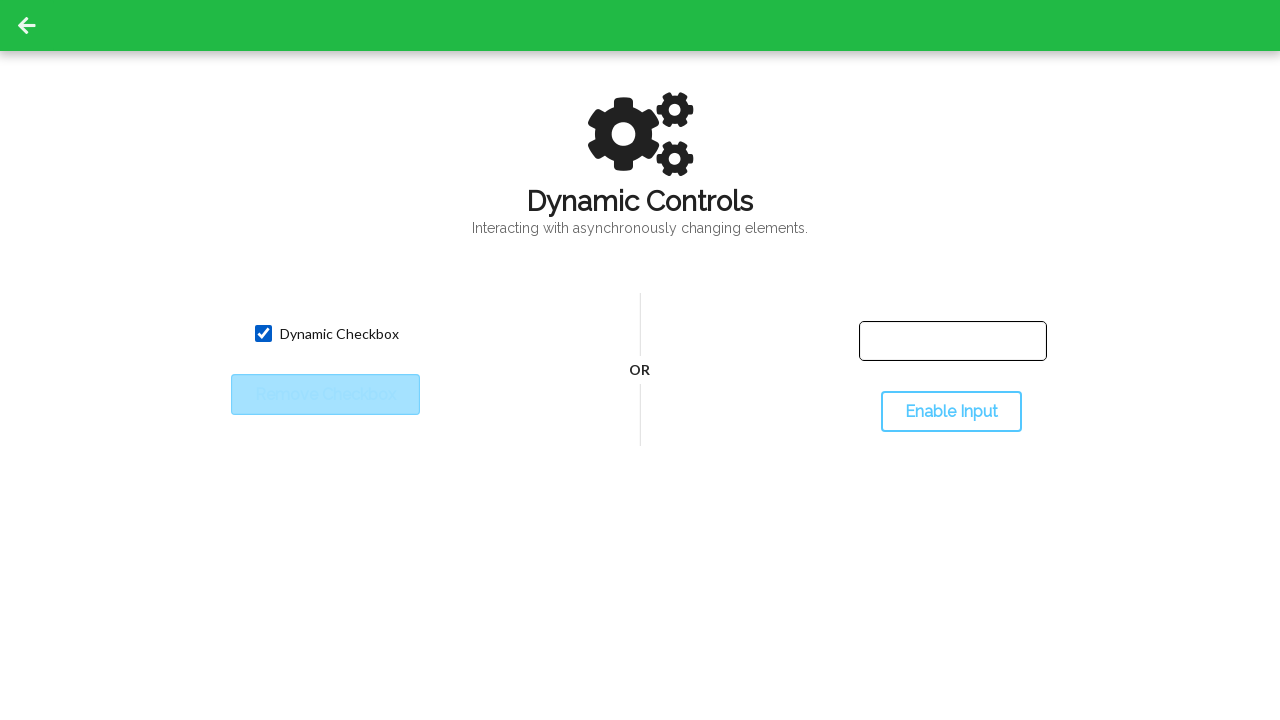

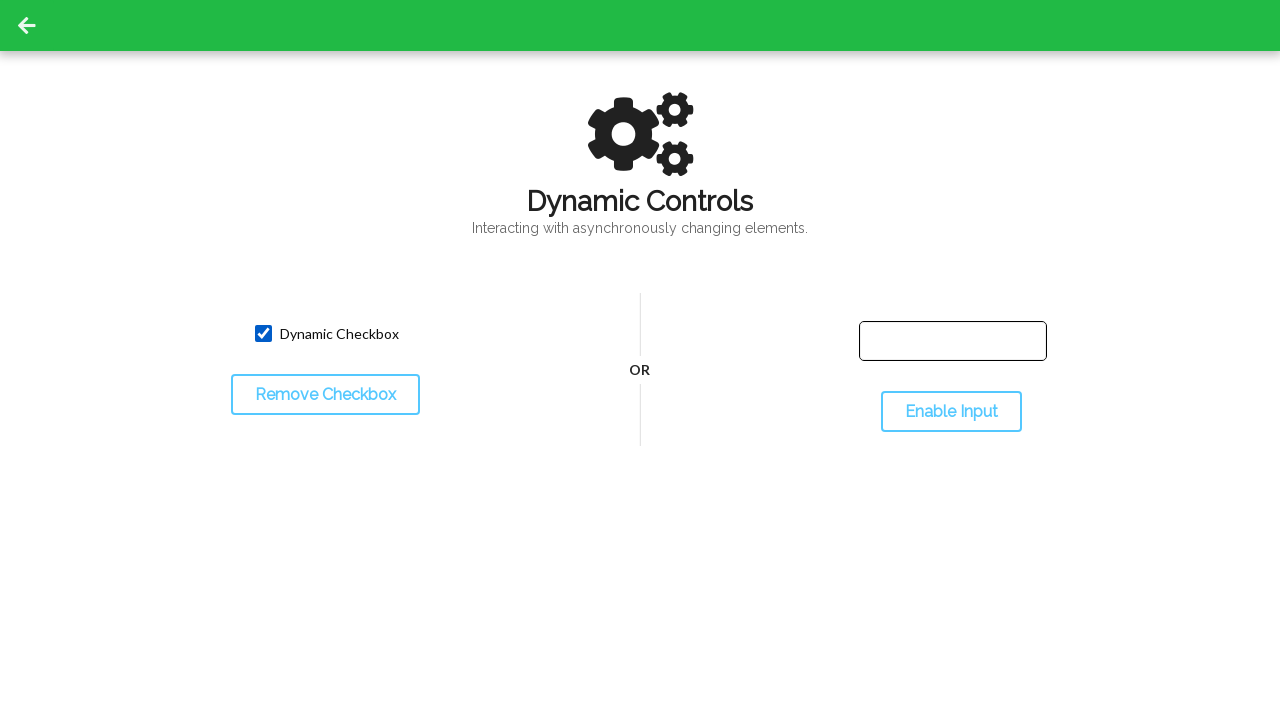